Navigates to a login practice page and verifies it loads successfully

Starting URL: https://rahulshettyacademy.com/loginpagePractise/

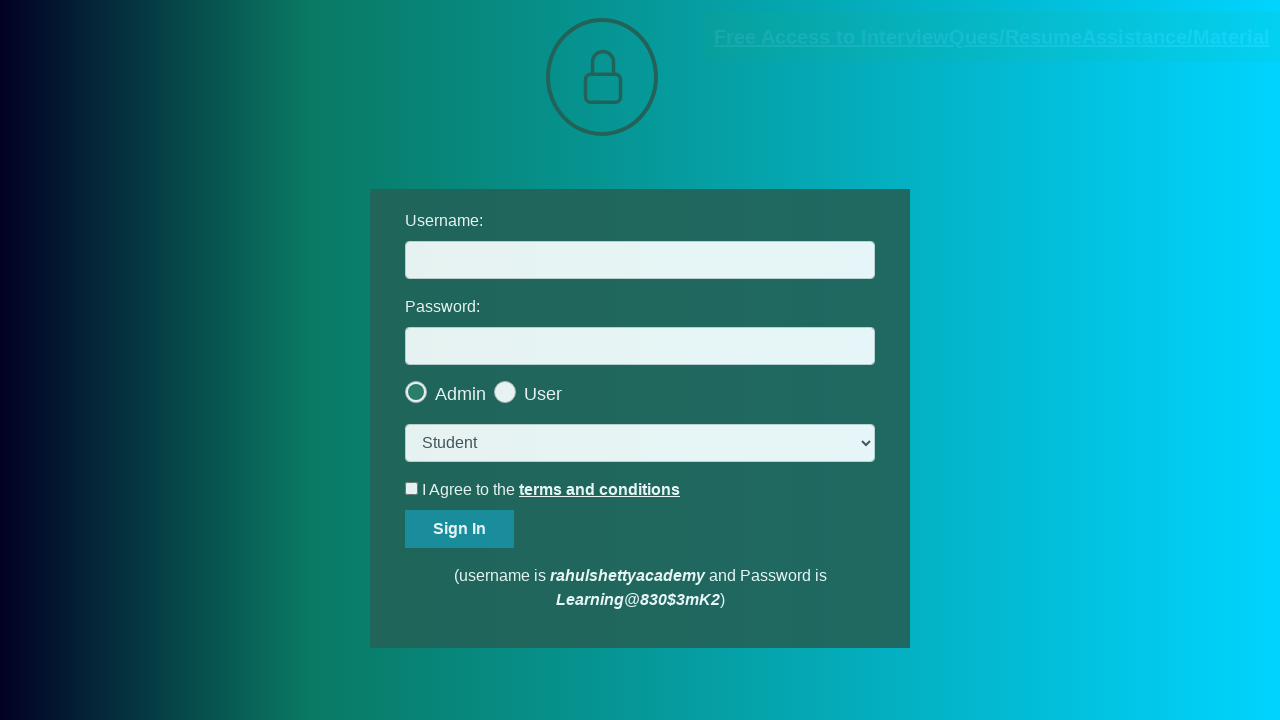

Waited for page DOM to fully load
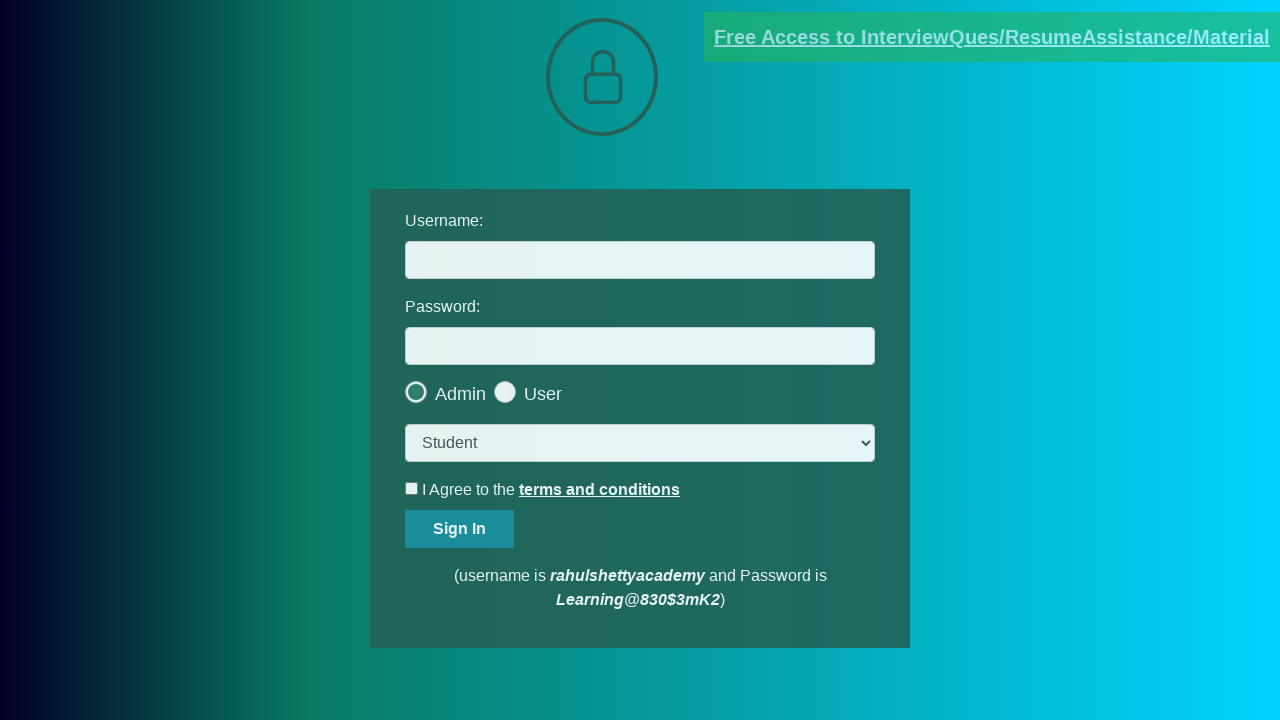

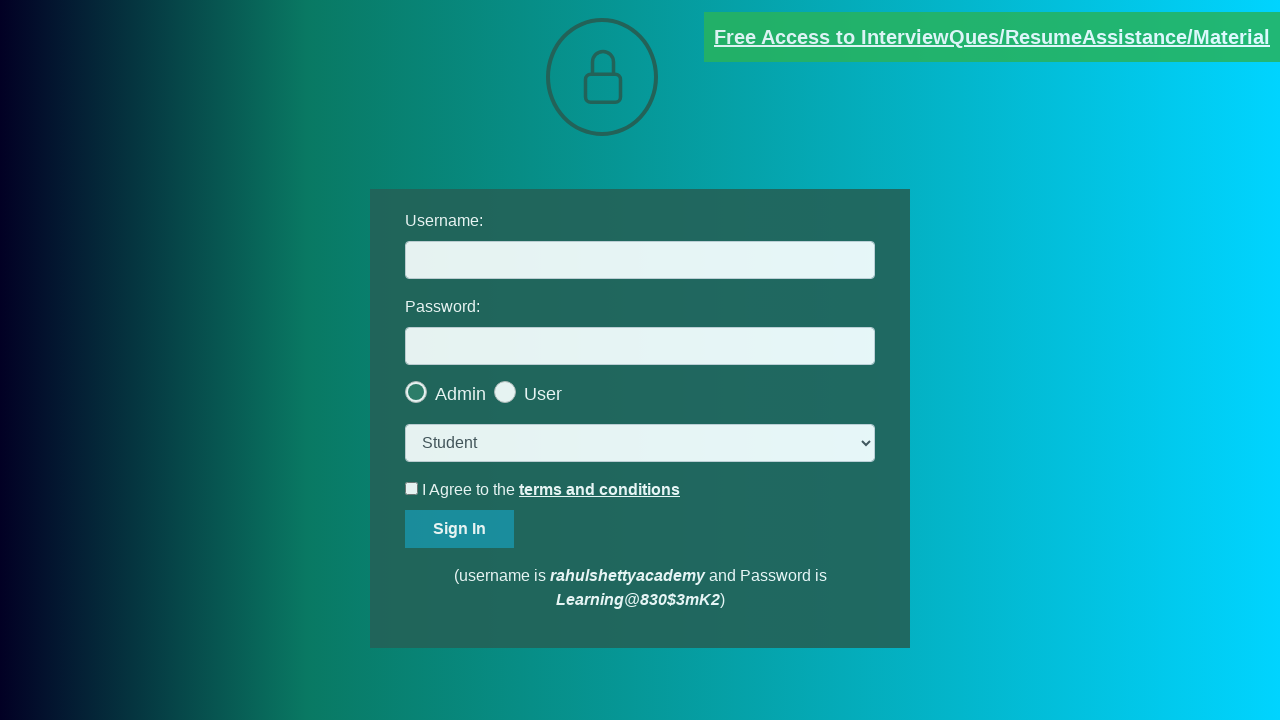